Tests flight search from Boston to London by selecting cities and clicking Find Flights

Starting URL: https://blazedemo.com/

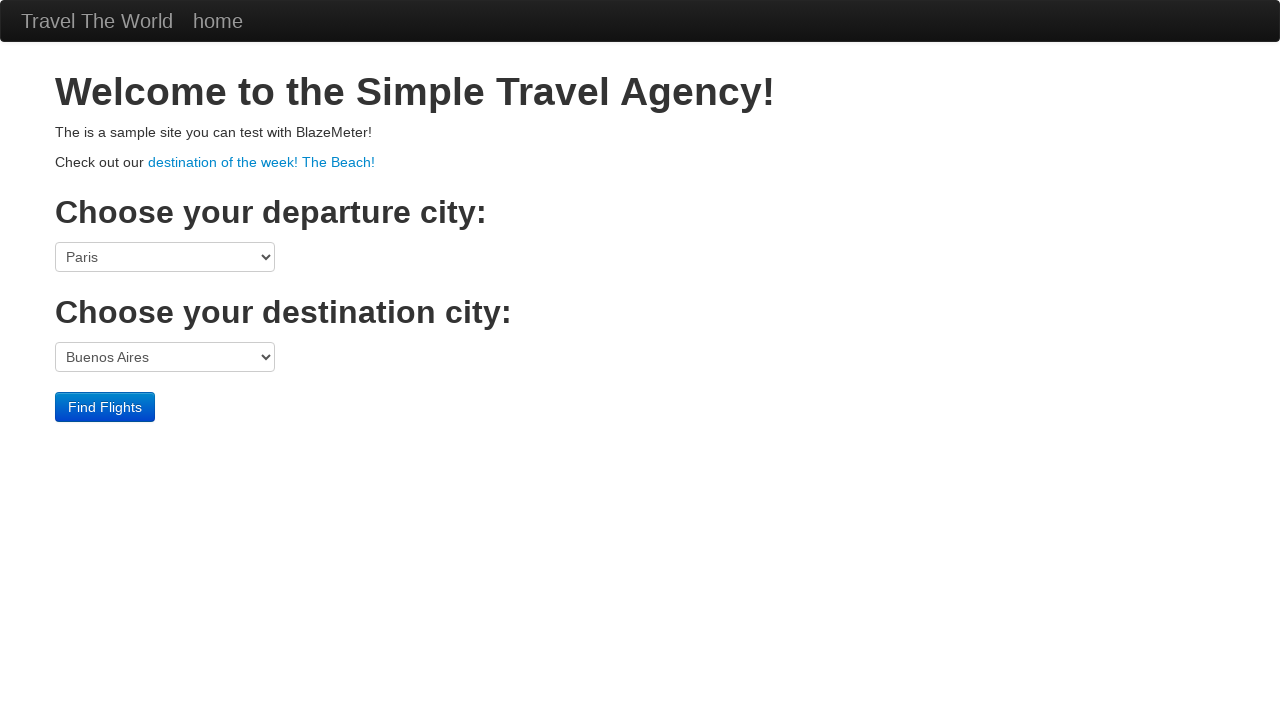

Selected Boston as departure city on select[name='fromPort']
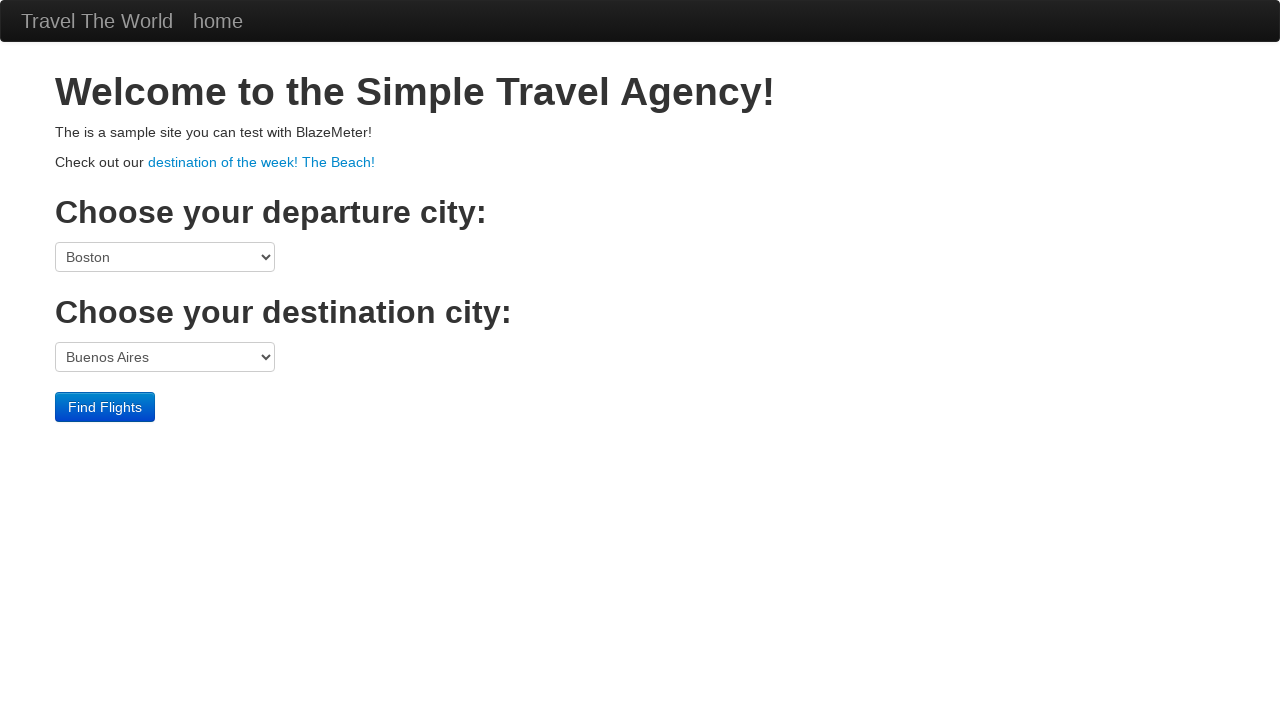

Selected London as destination city on select[name='toPort']
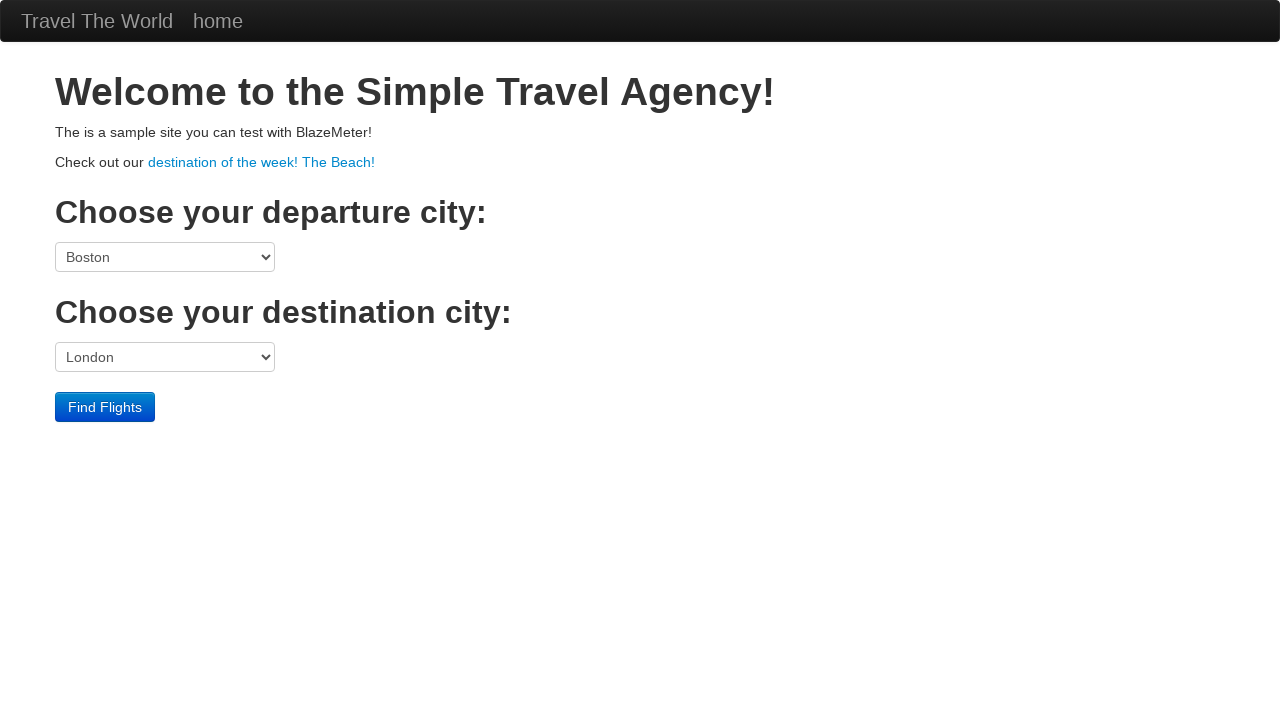

Clicked Find Flights button at (105, 407) on input[type='submit']
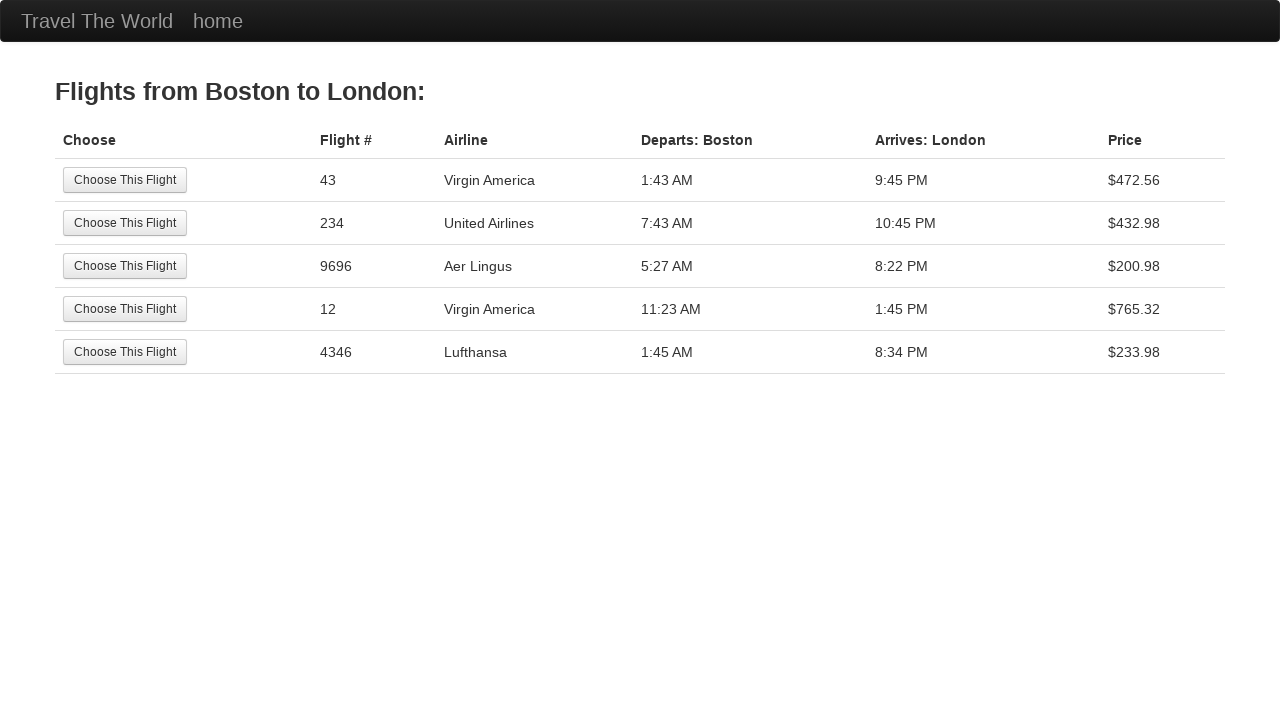

Flight search results table loaded
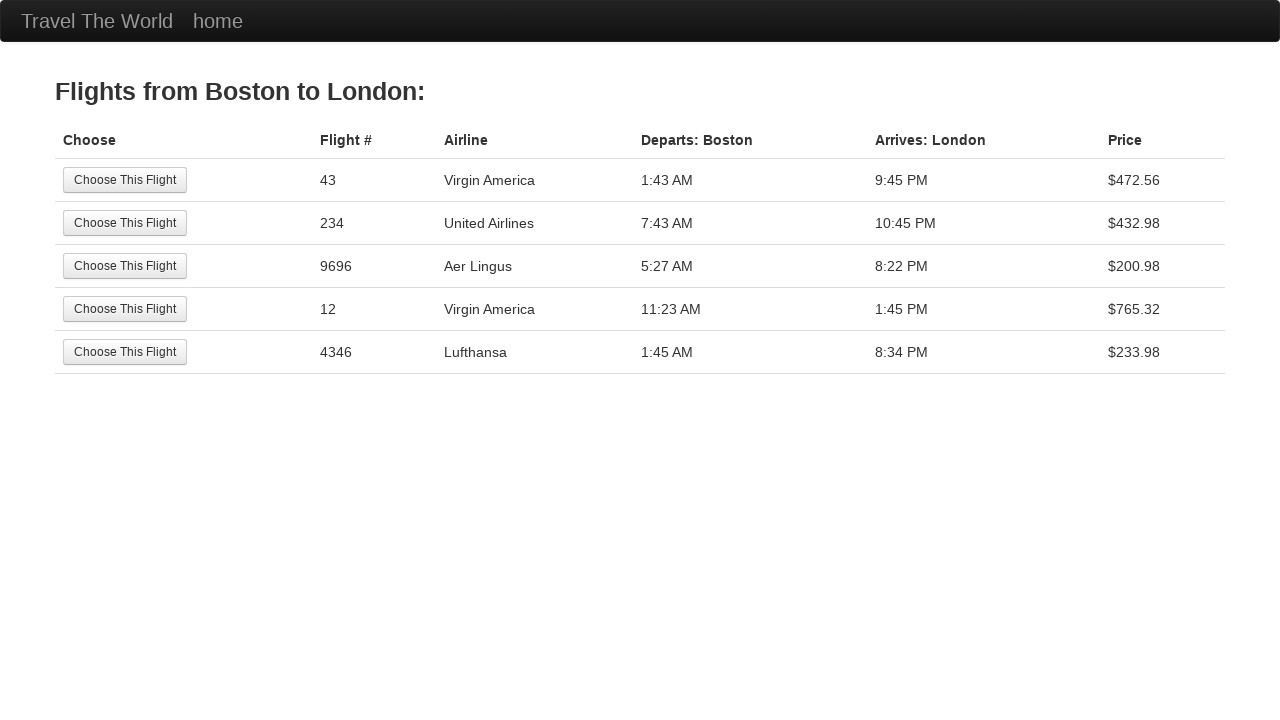

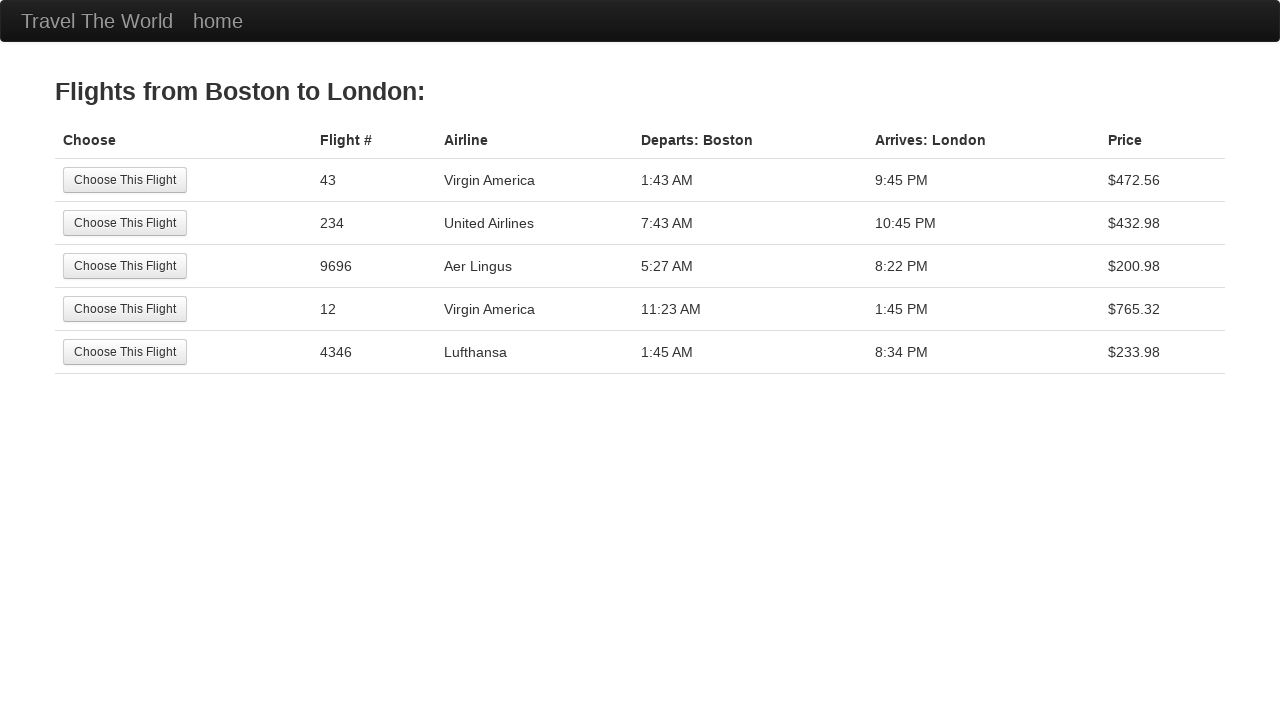